Tests waiting for an element to become clickable, then clicks it and verifies the success message

Starting URL: http://suninjuly.github.io/wait2.html

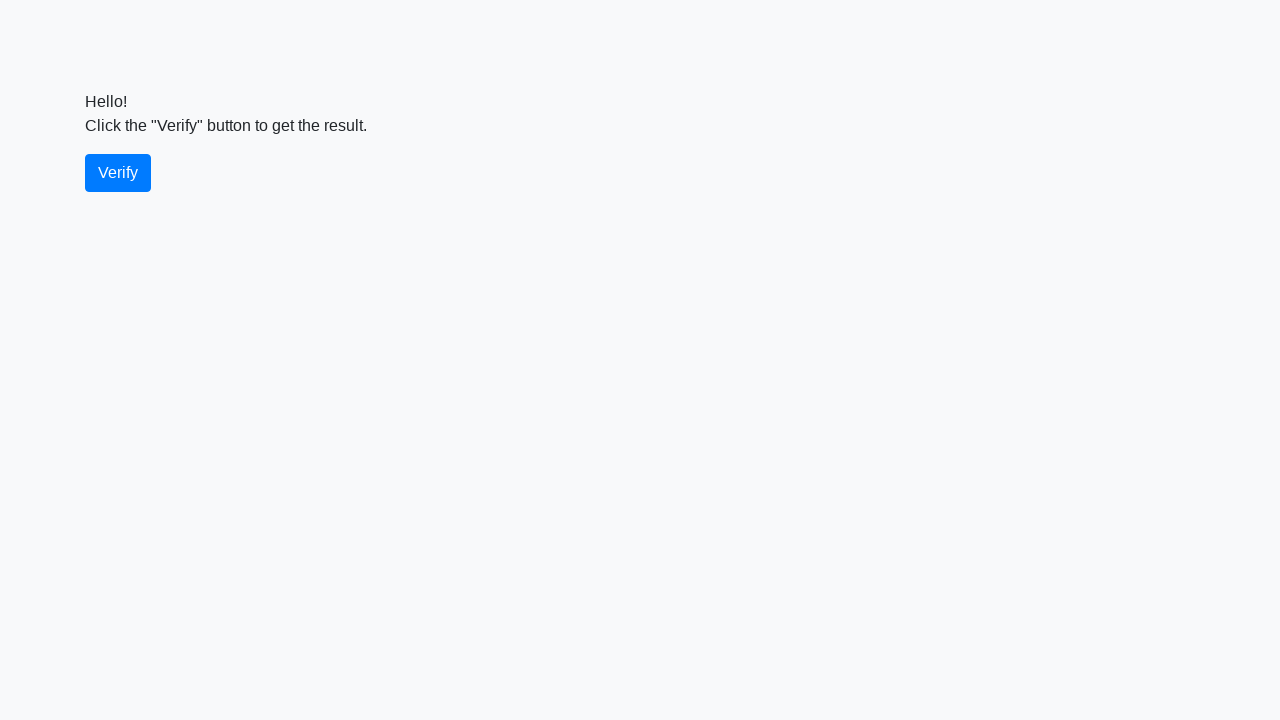

Waited for verify button to become visible
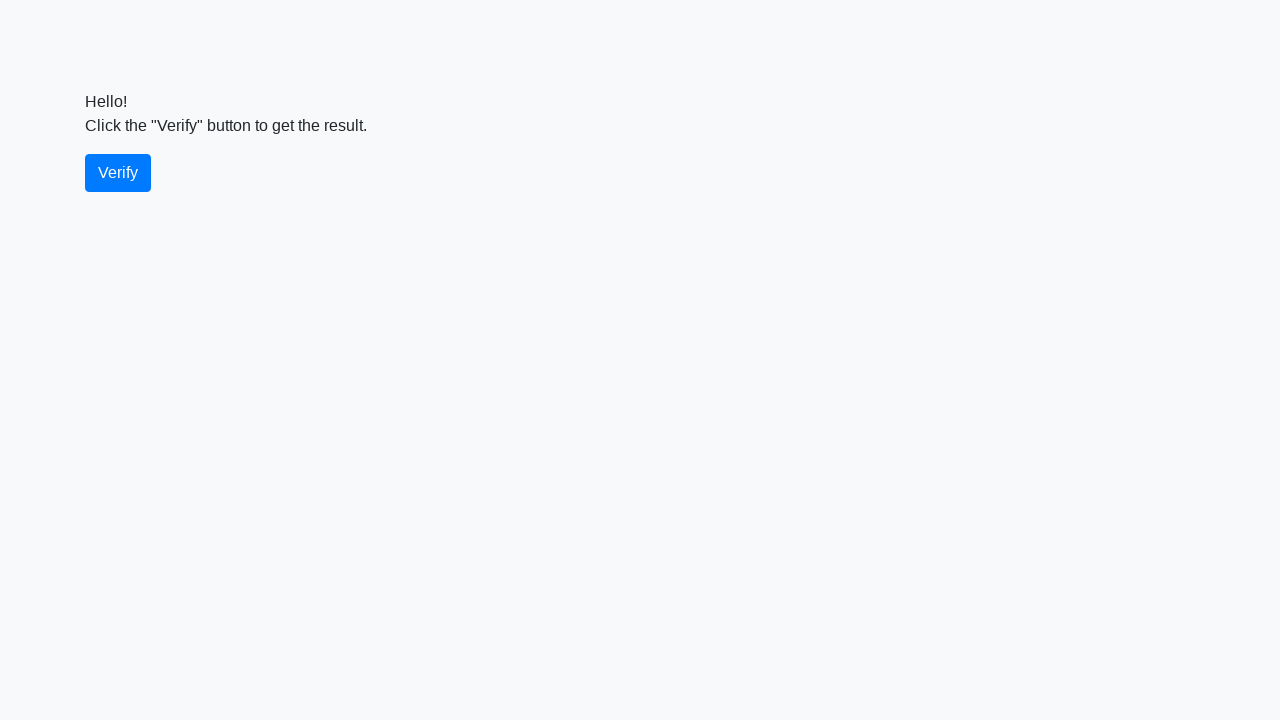

Clicked the verify button at (118, 173) on #verify
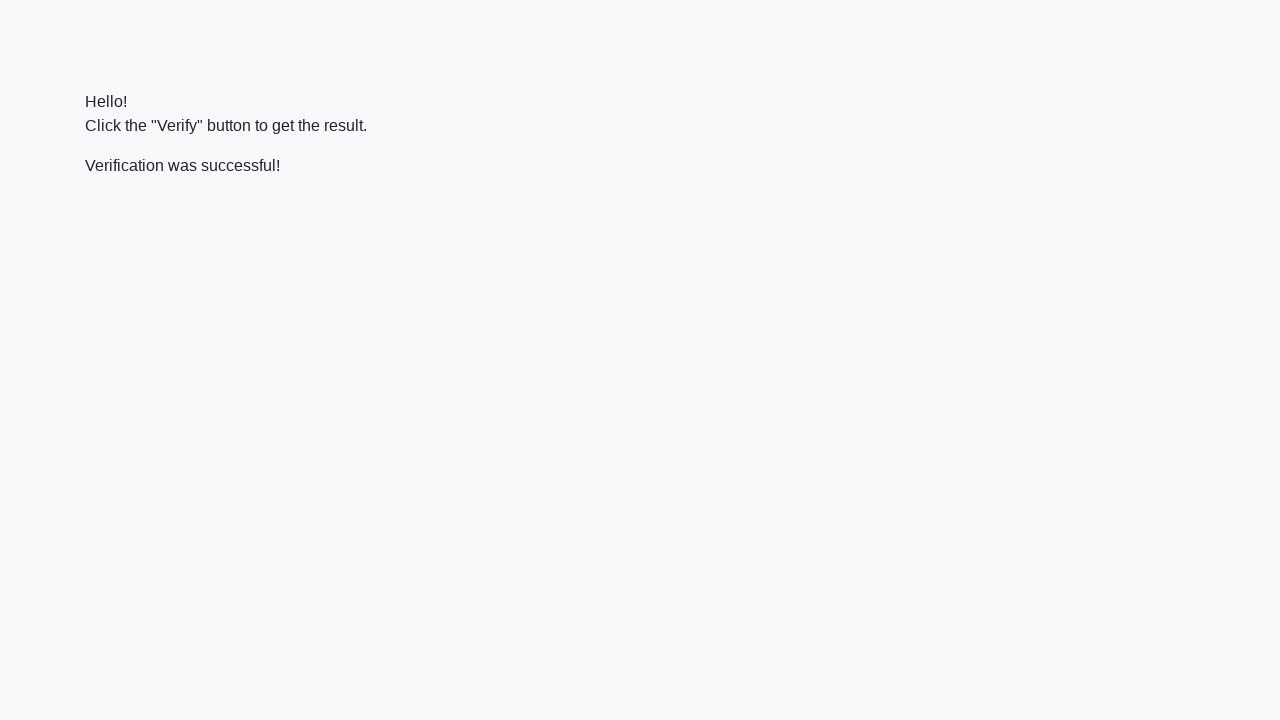

Waited for success message to appear
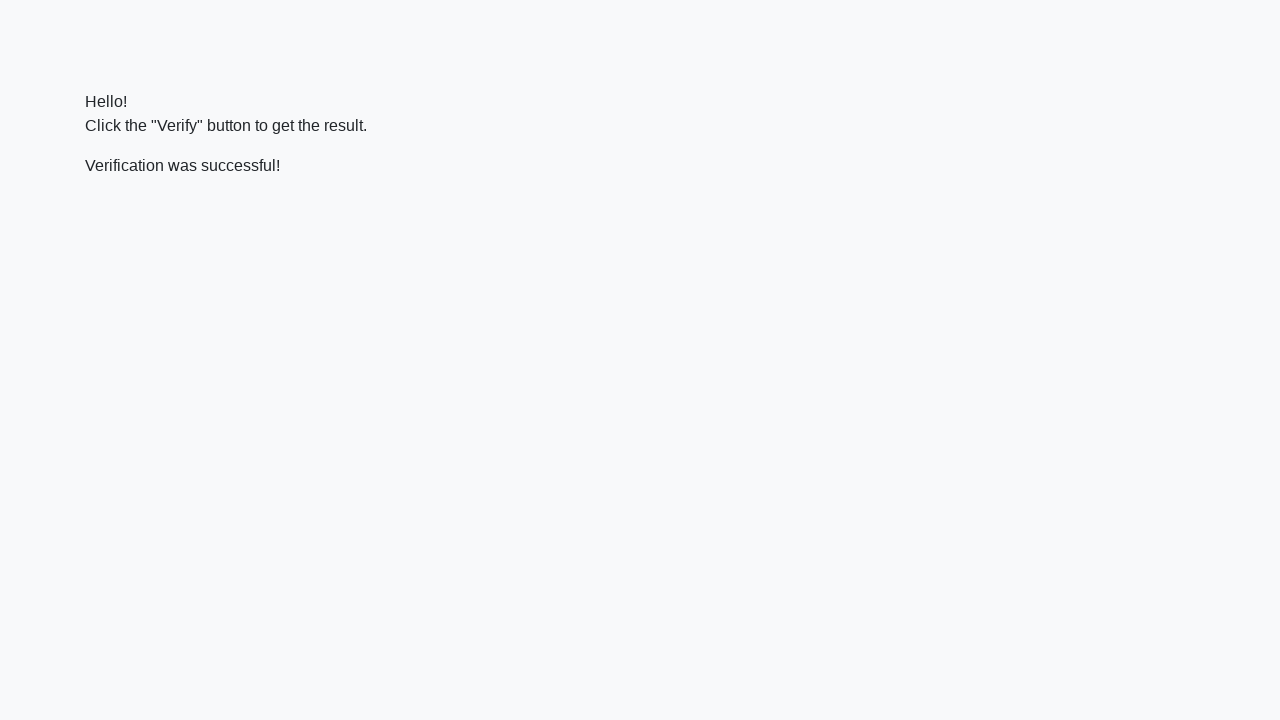

Retrieved success message text
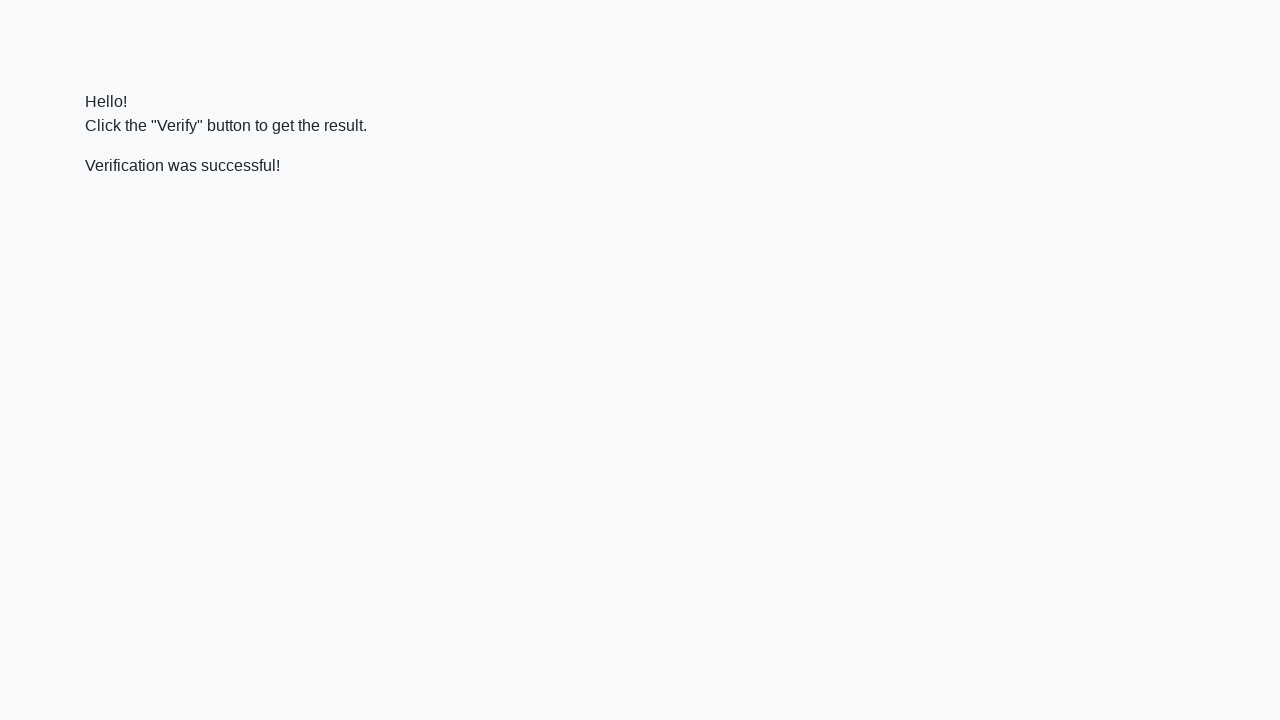

Verified success message contains 'successful'
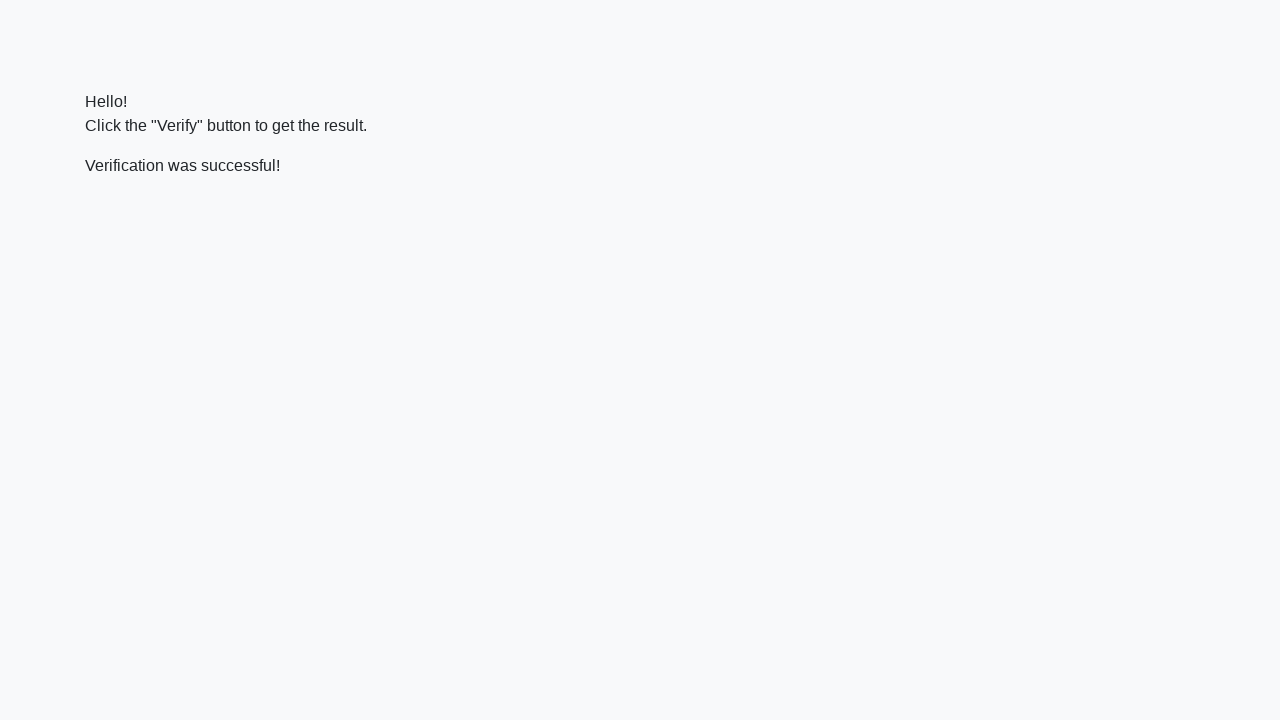

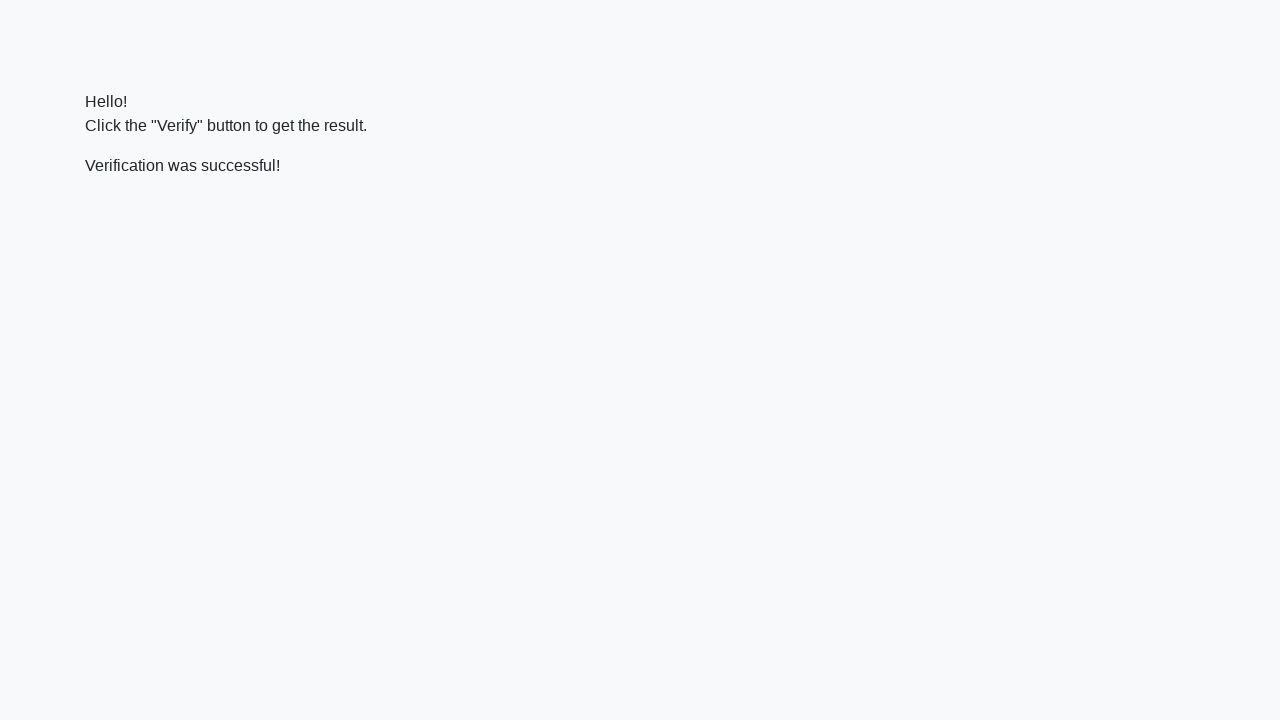